Tests checking and then unchecking the toggle all checkbox to clear completed state

Starting URL: https://demo.playwright.dev/todomvc

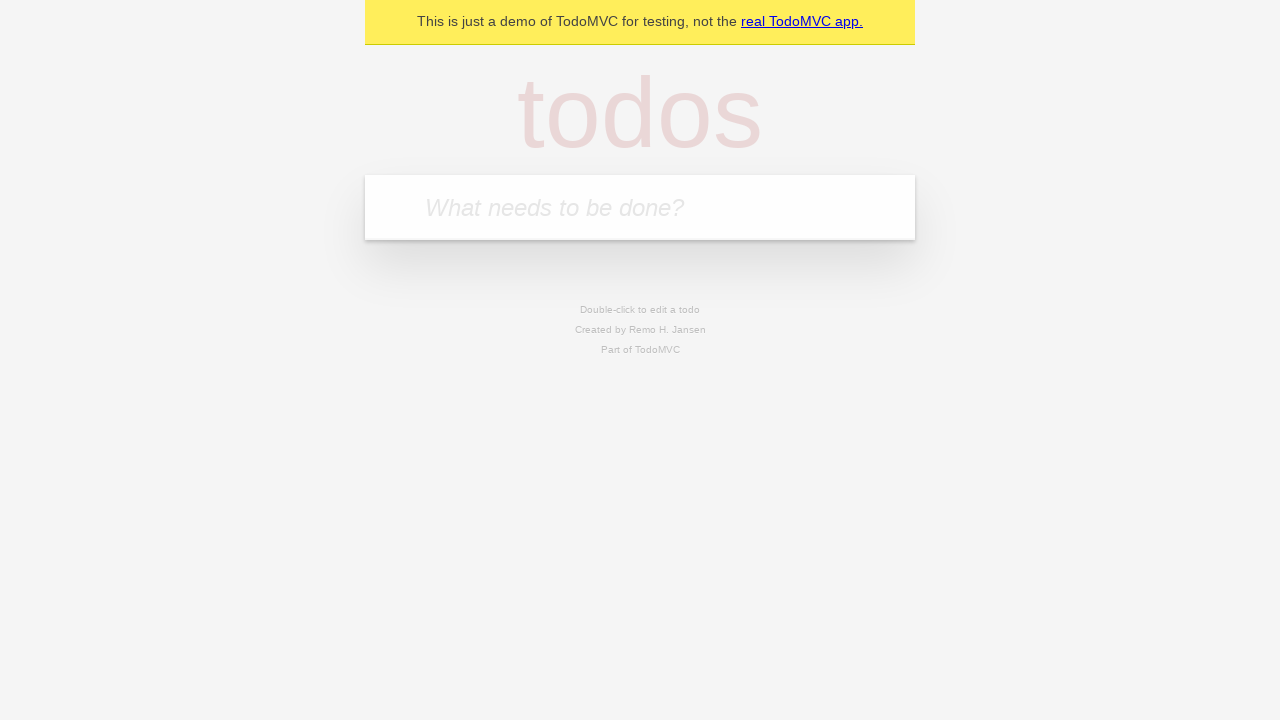

Filled todo input with 'buy some cheese' on internal:attr=[placeholder="What needs to be done?"i]
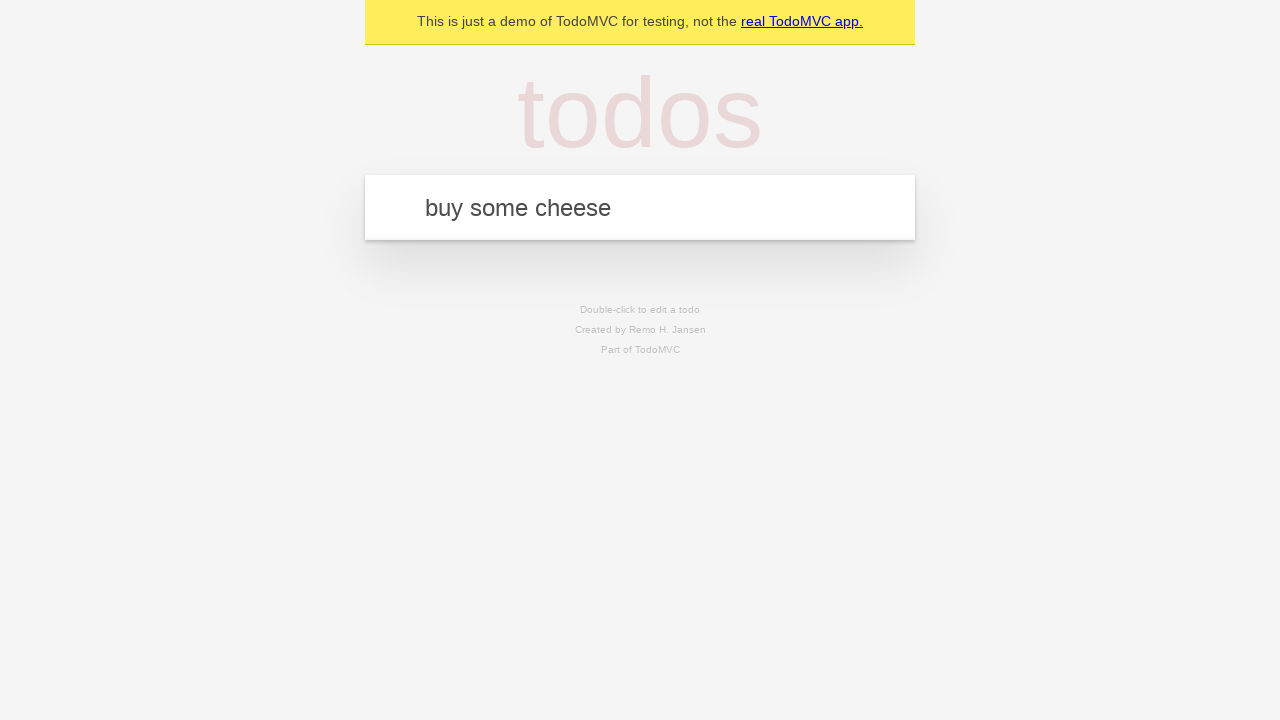

Pressed Enter to add first todo item on internal:attr=[placeholder="What needs to be done?"i]
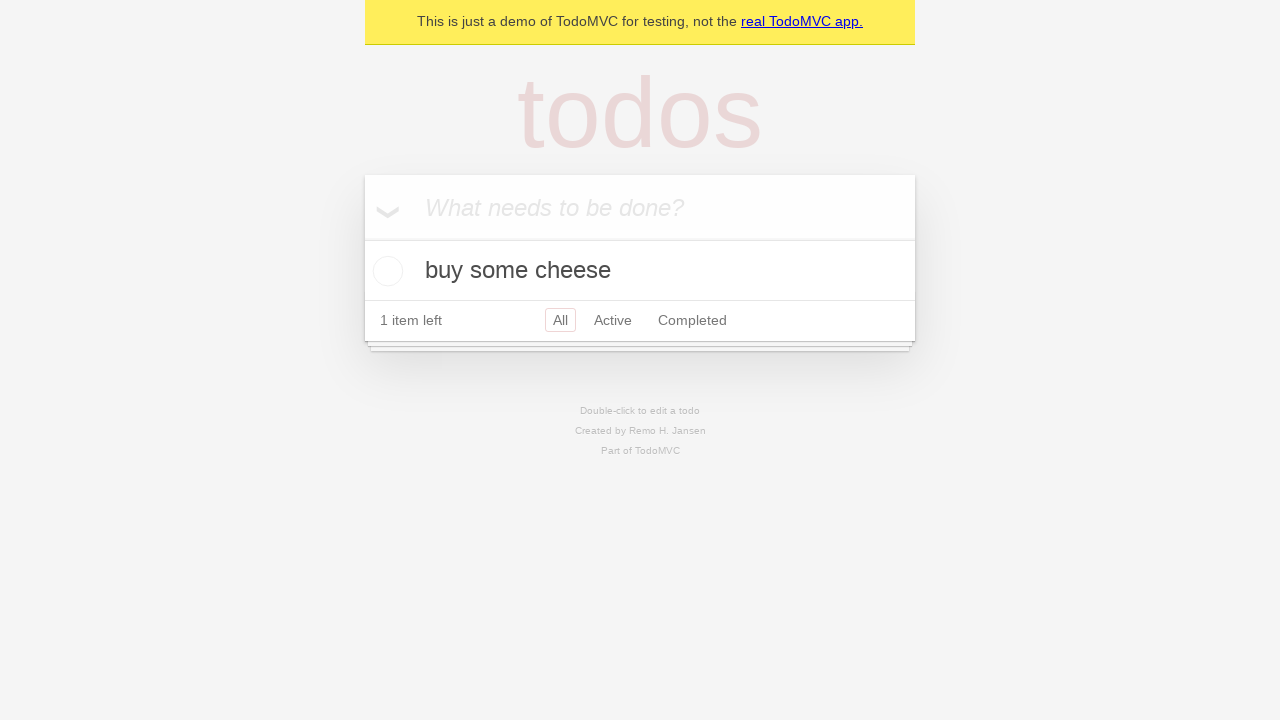

Filled todo input with 'feed the cat' on internal:attr=[placeholder="What needs to be done?"i]
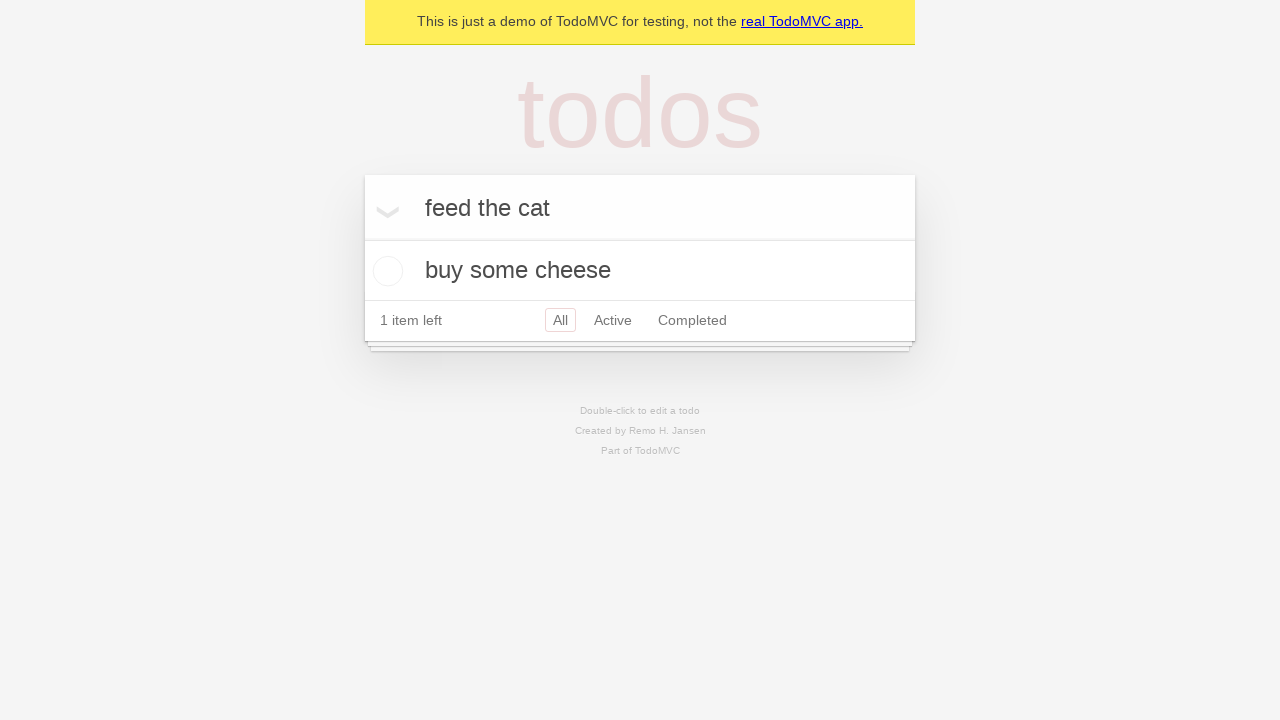

Pressed Enter to add second todo item on internal:attr=[placeholder="What needs to be done?"i]
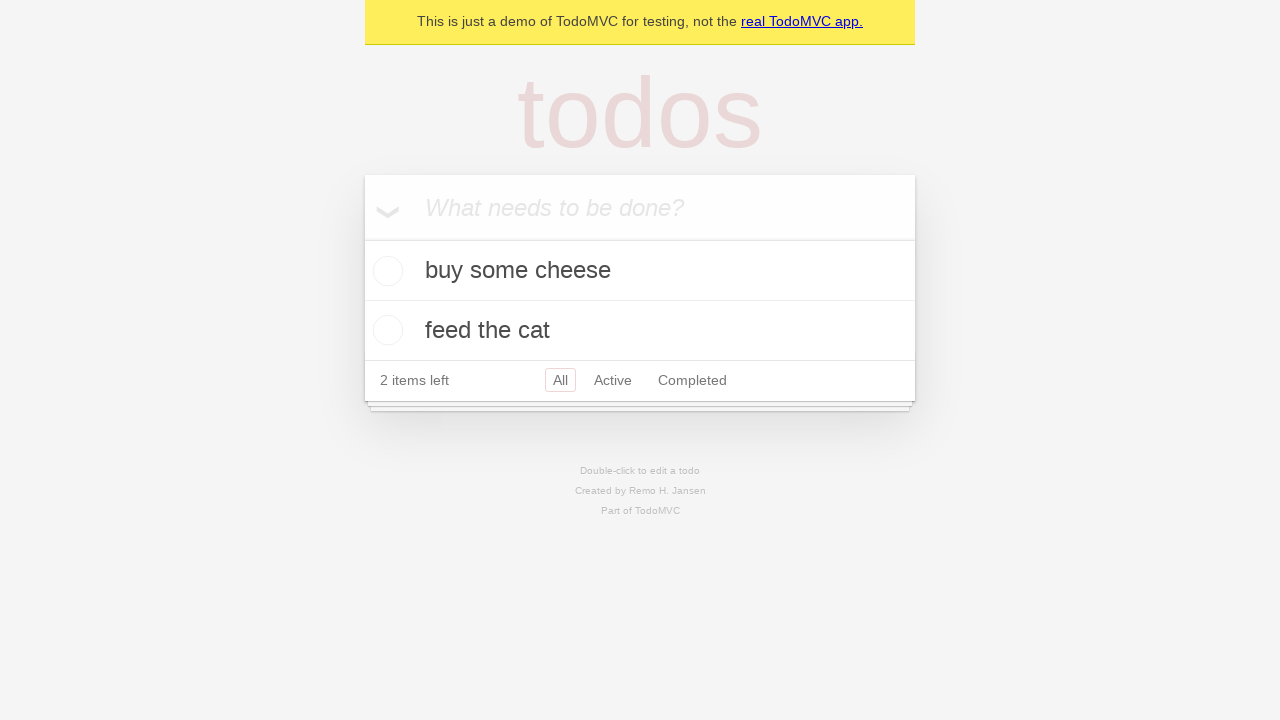

Filled todo input with 'book a doctors appointment' on internal:attr=[placeholder="What needs to be done?"i]
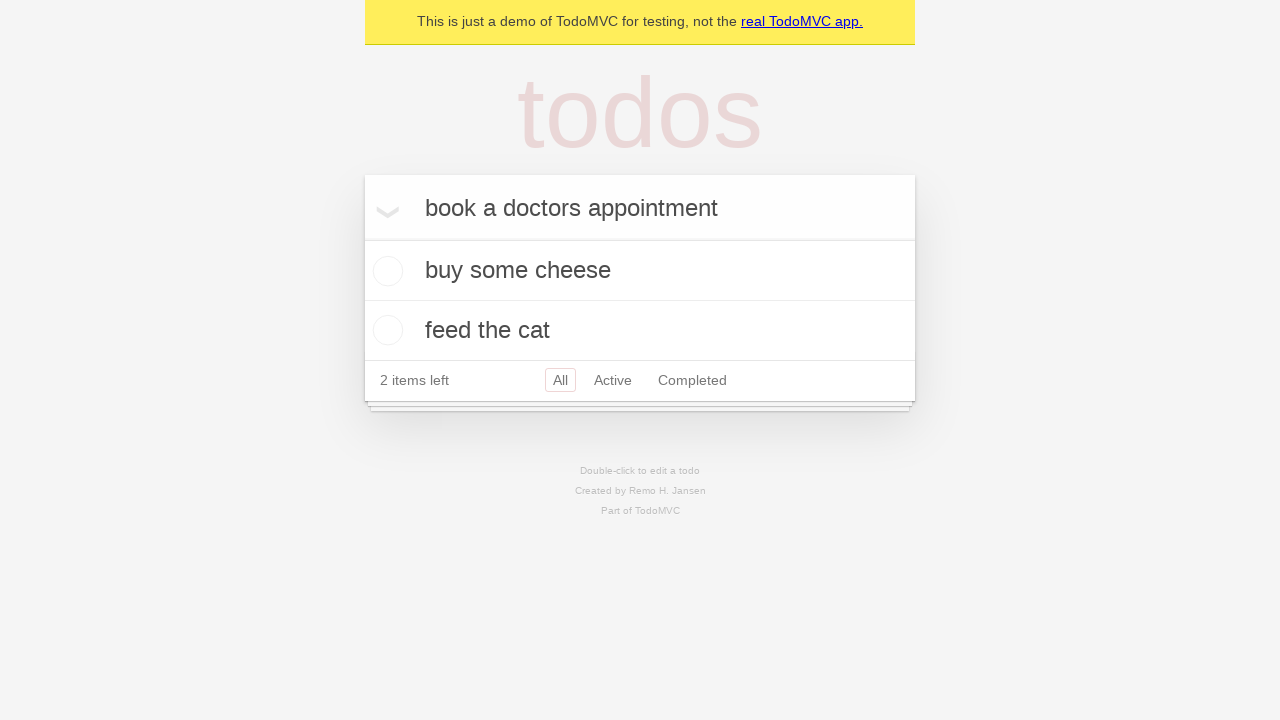

Pressed Enter to add third todo item on internal:attr=[placeholder="What needs to be done?"i]
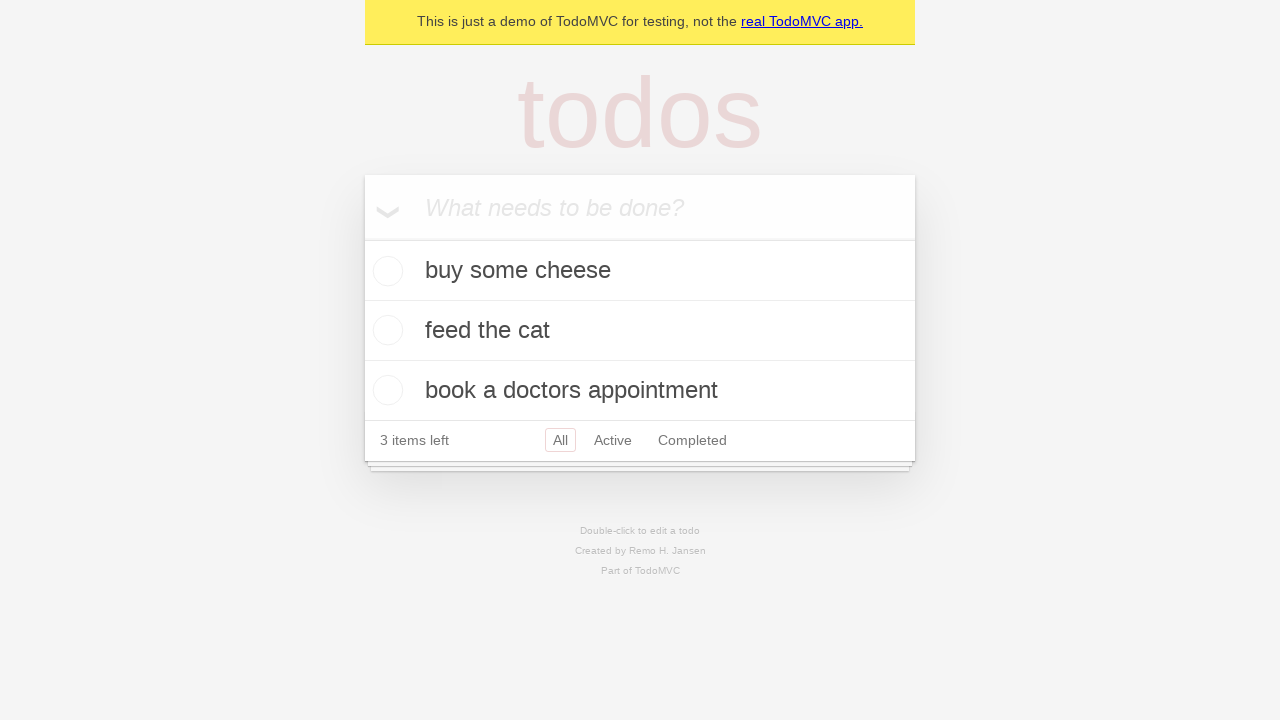

Checked 'Mark all as complete' toggle to mark all items as completed at (362, 238) on internal:label="Mark all as complete"i
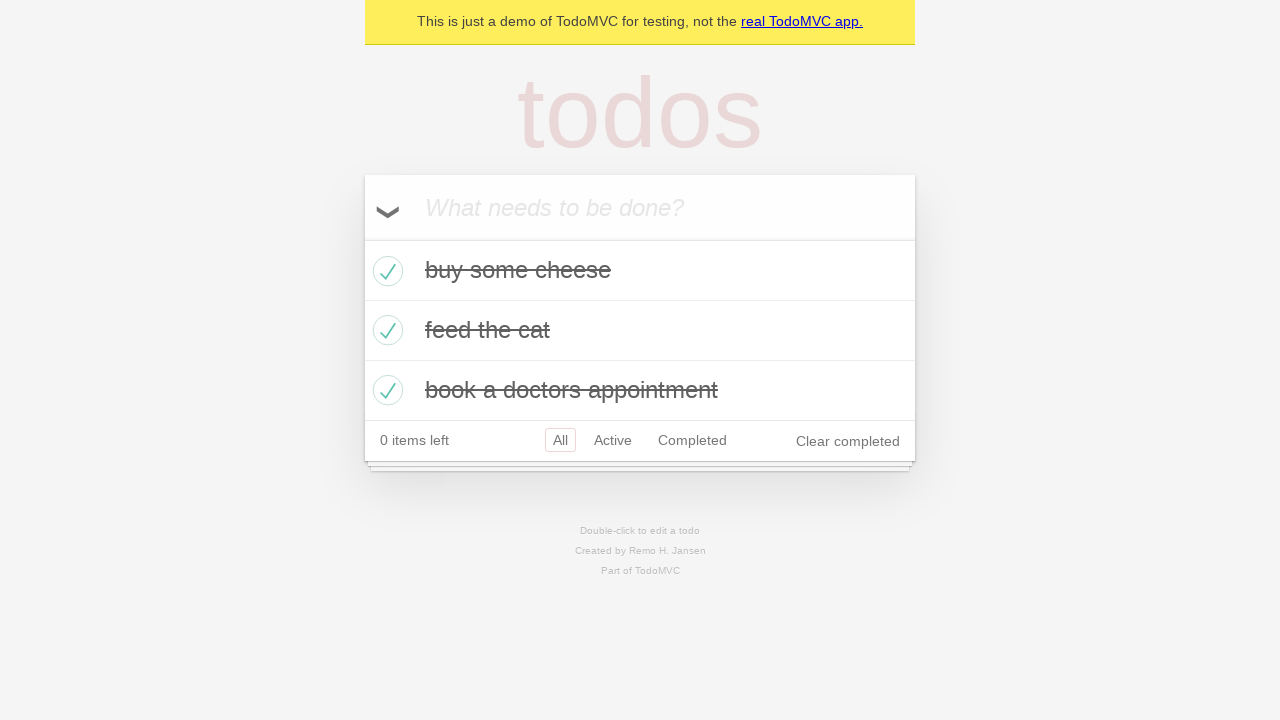

Unchecked 'Mark all as complete' toggle to clear completed state of all items at (362, 238) on internal:label="Mark all as complete"i
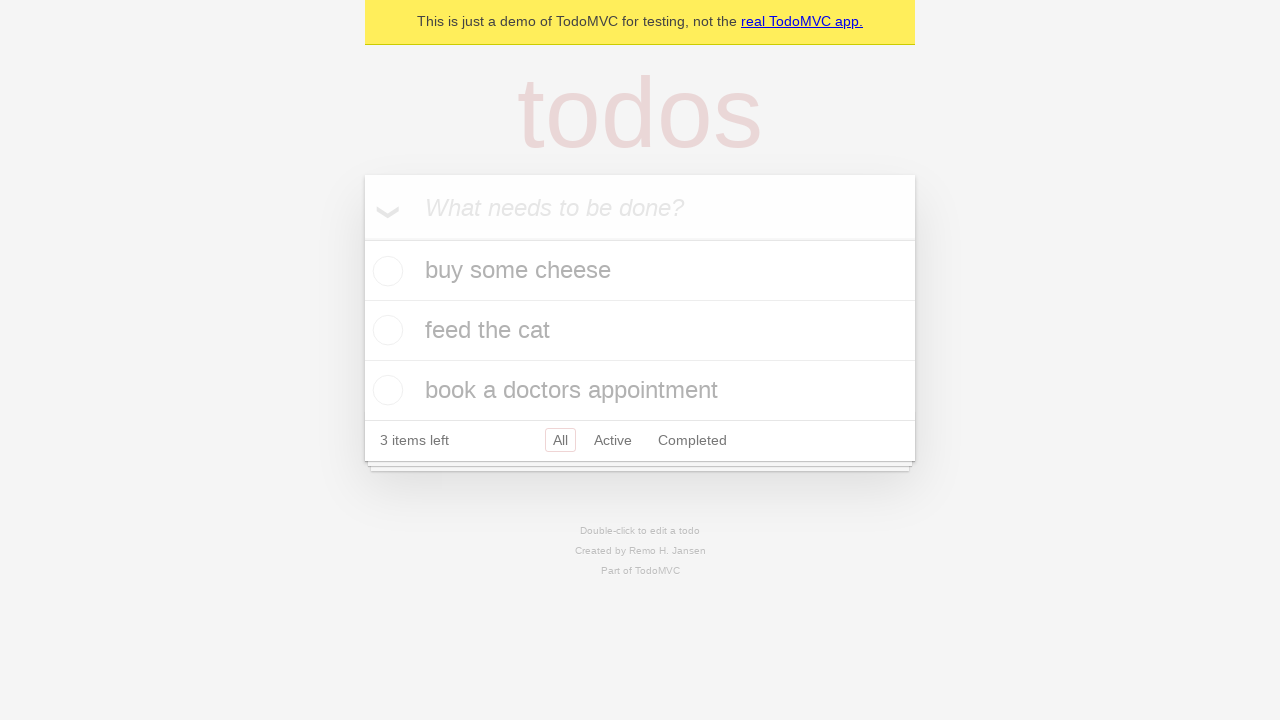

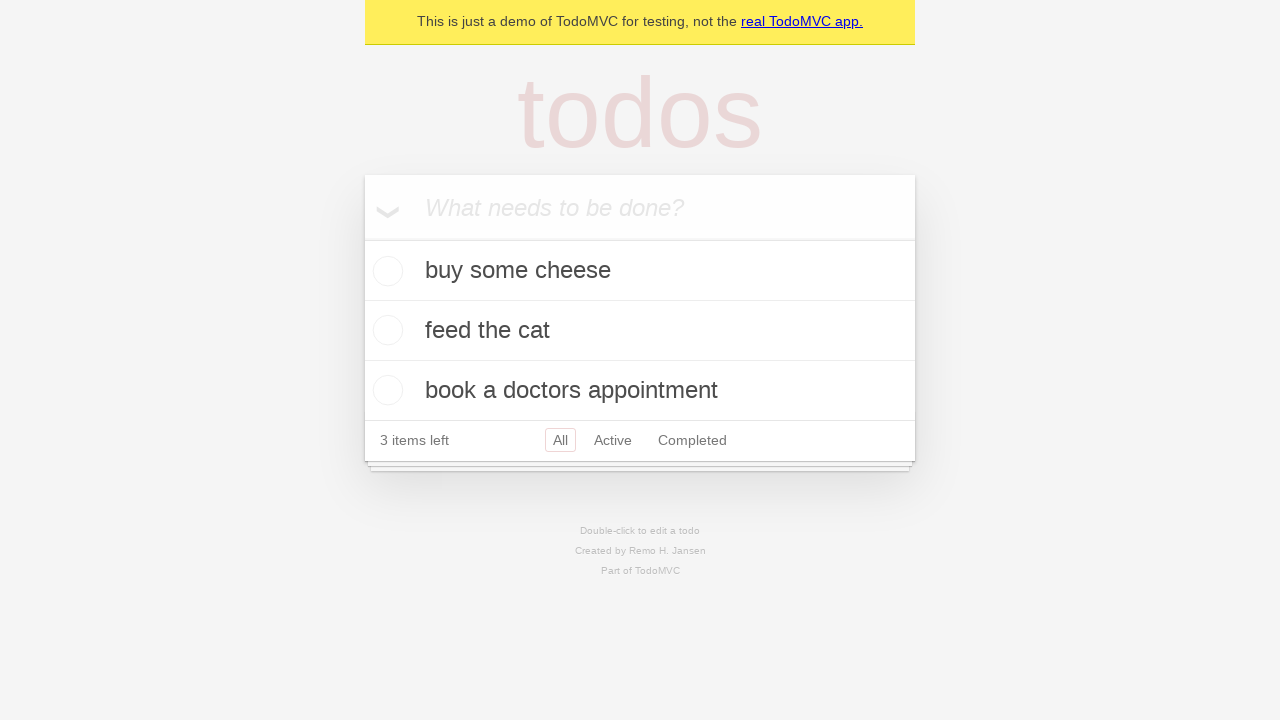